Tests user registration by filling out the complete registration form and submitting it

Starting URL: http://bibliotecaqa.s3-website-us-east-1.amazonaws.com/

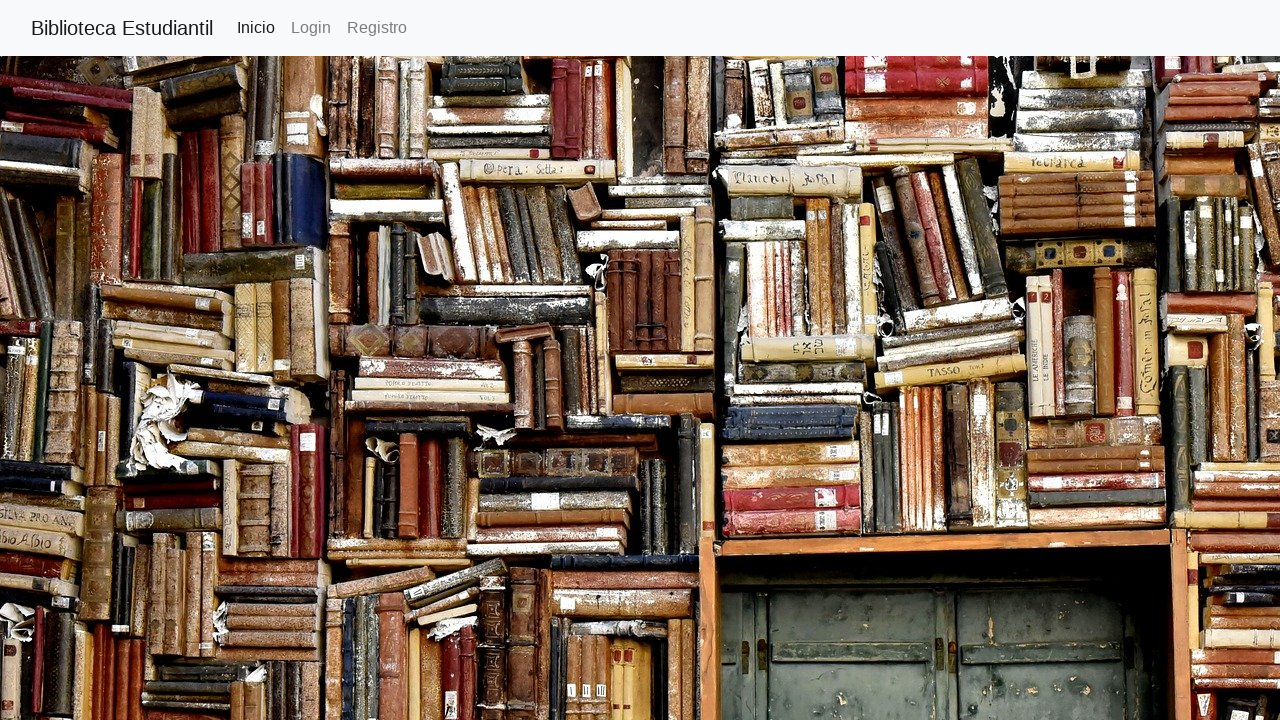

Clicked on 'Registro' link to access registration page at (377, 28) on text=Registro
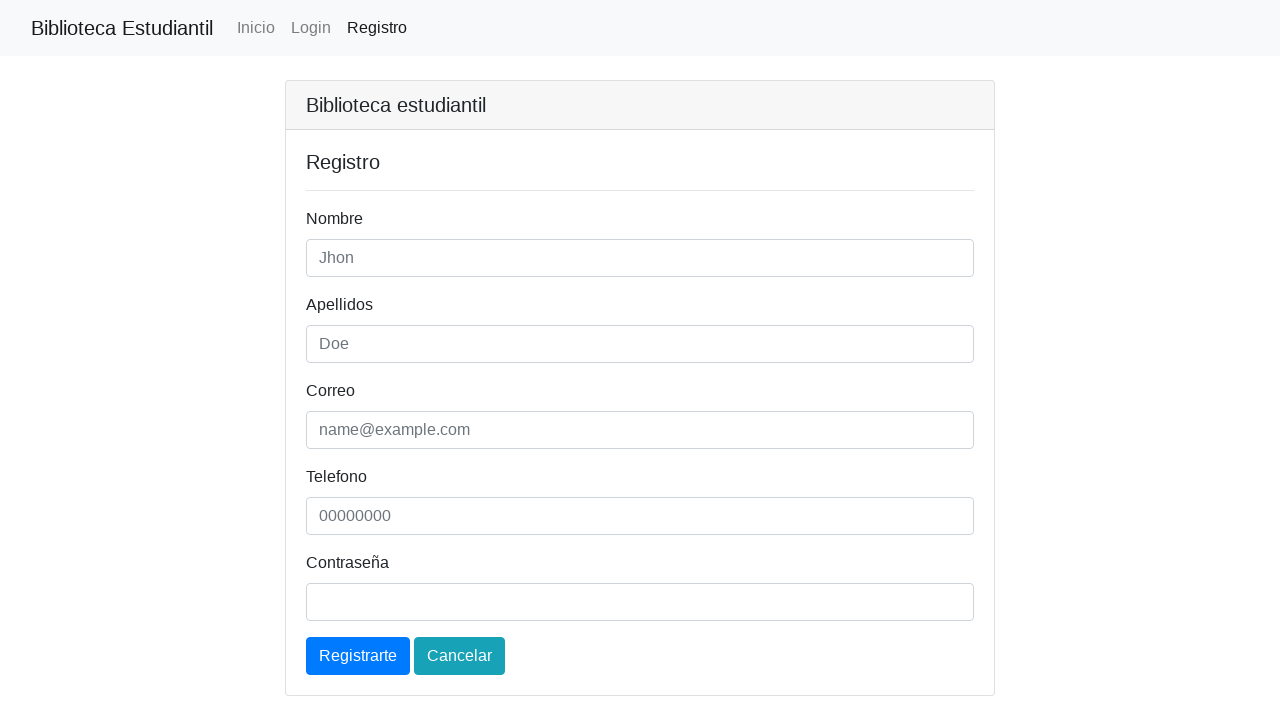

Registration page loaded and card header appeared
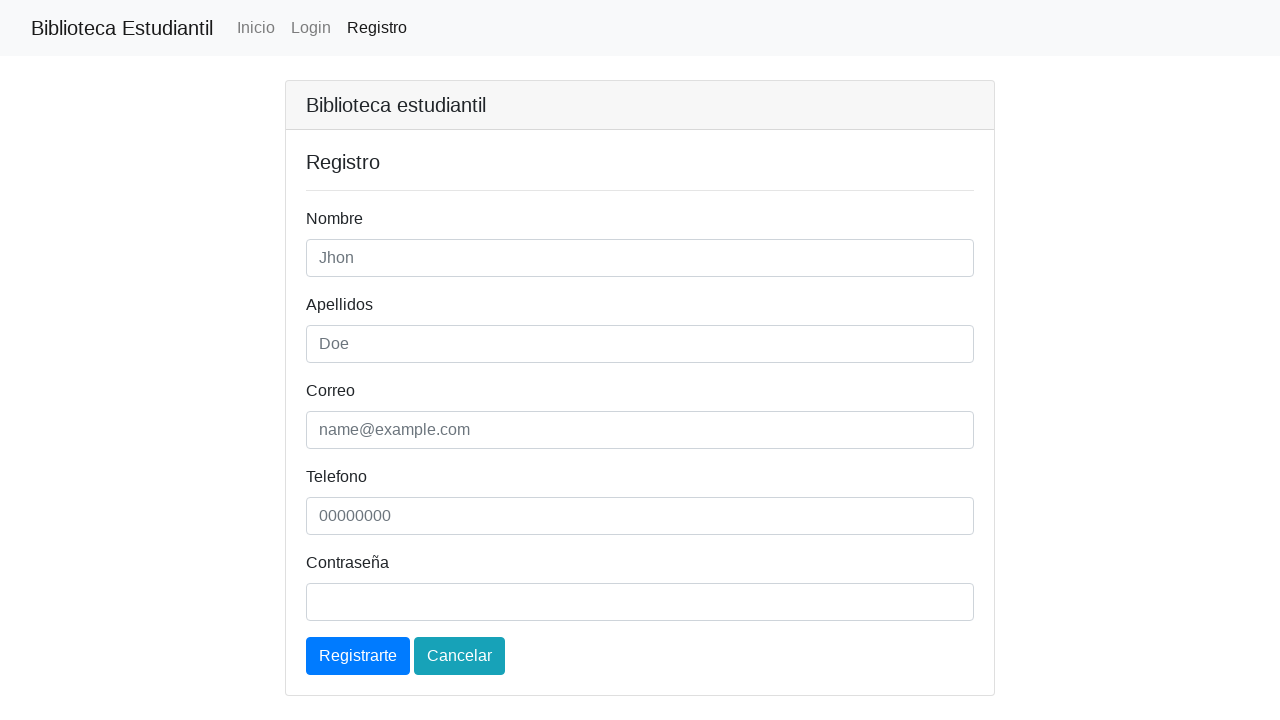

Filled 'nombre' field with 'Malory' on #nombre
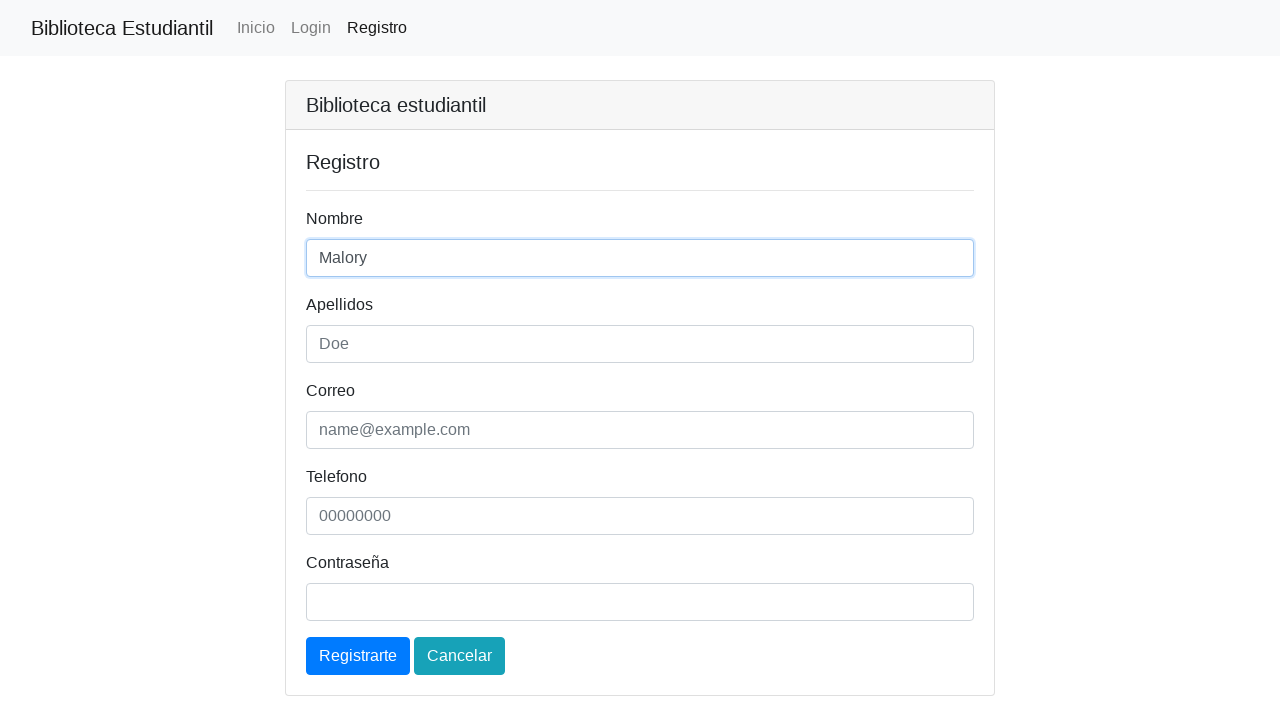

Filled 'apellidos' field with 'Quimbayo' on #apellidos
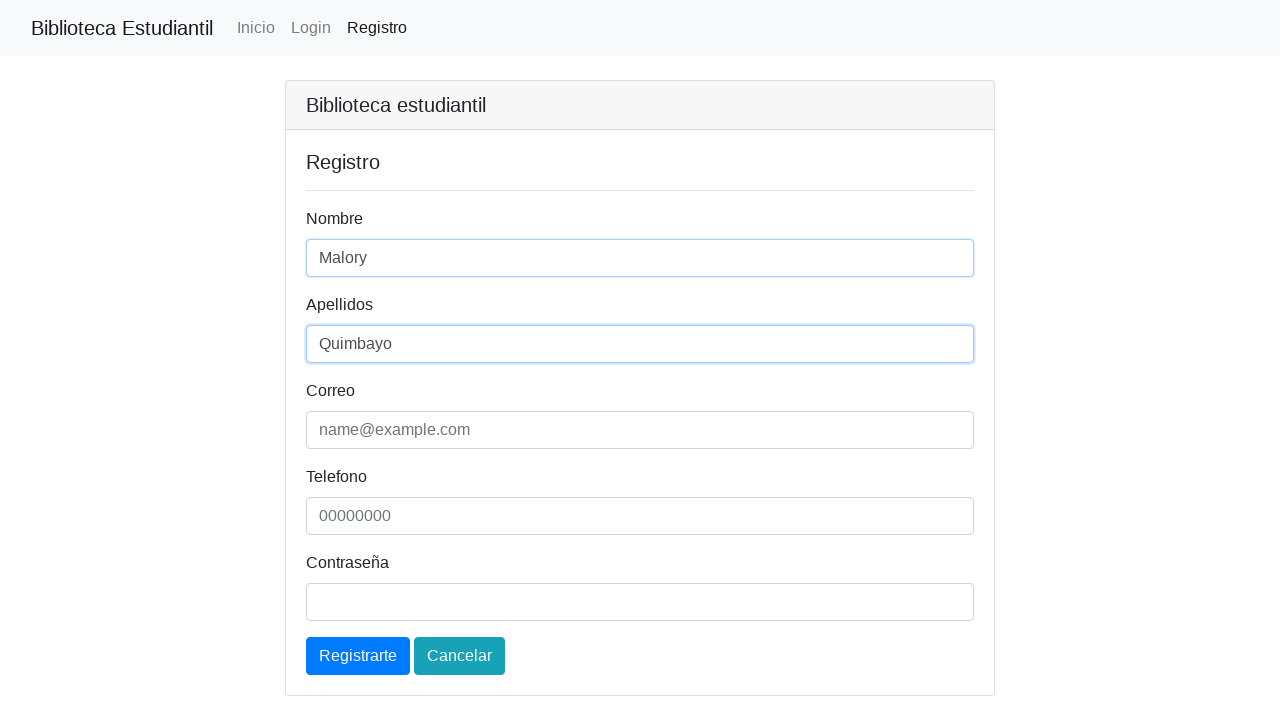

Filled 'email' field with 'mquimbayo@enigmadev.com' on #email
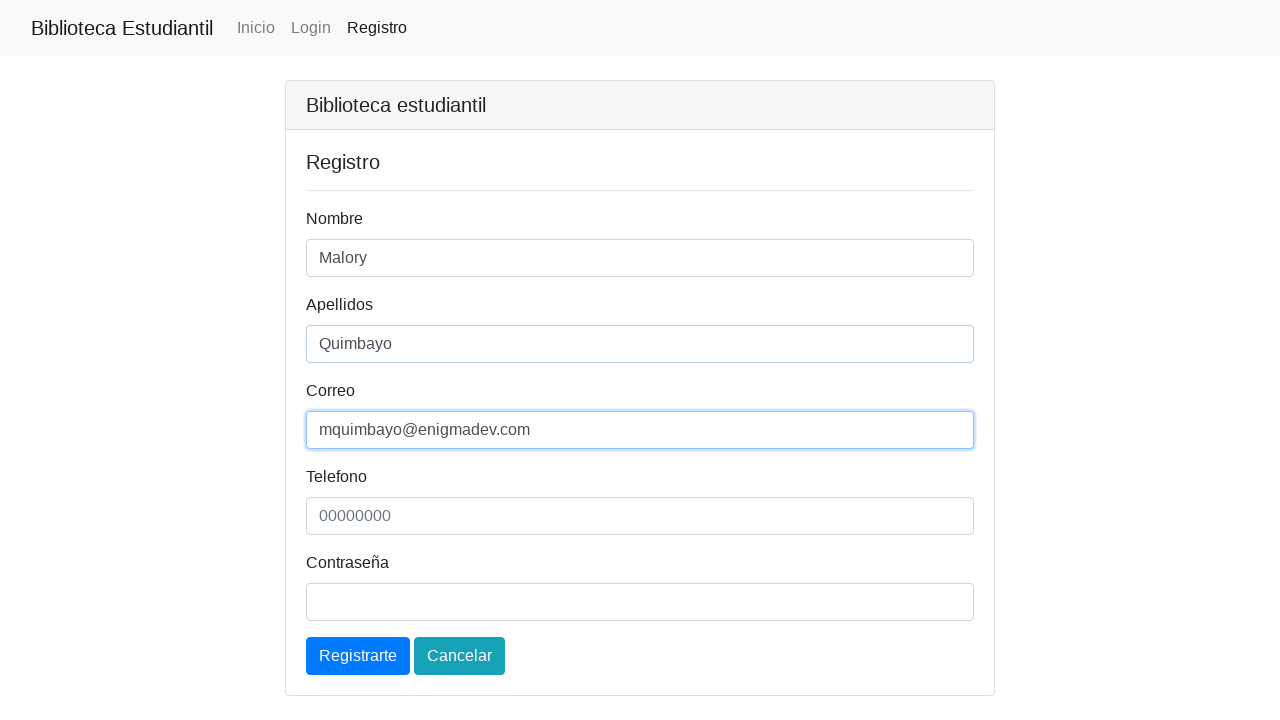

Filled 'telefono' field with '3122978643' on #telefono
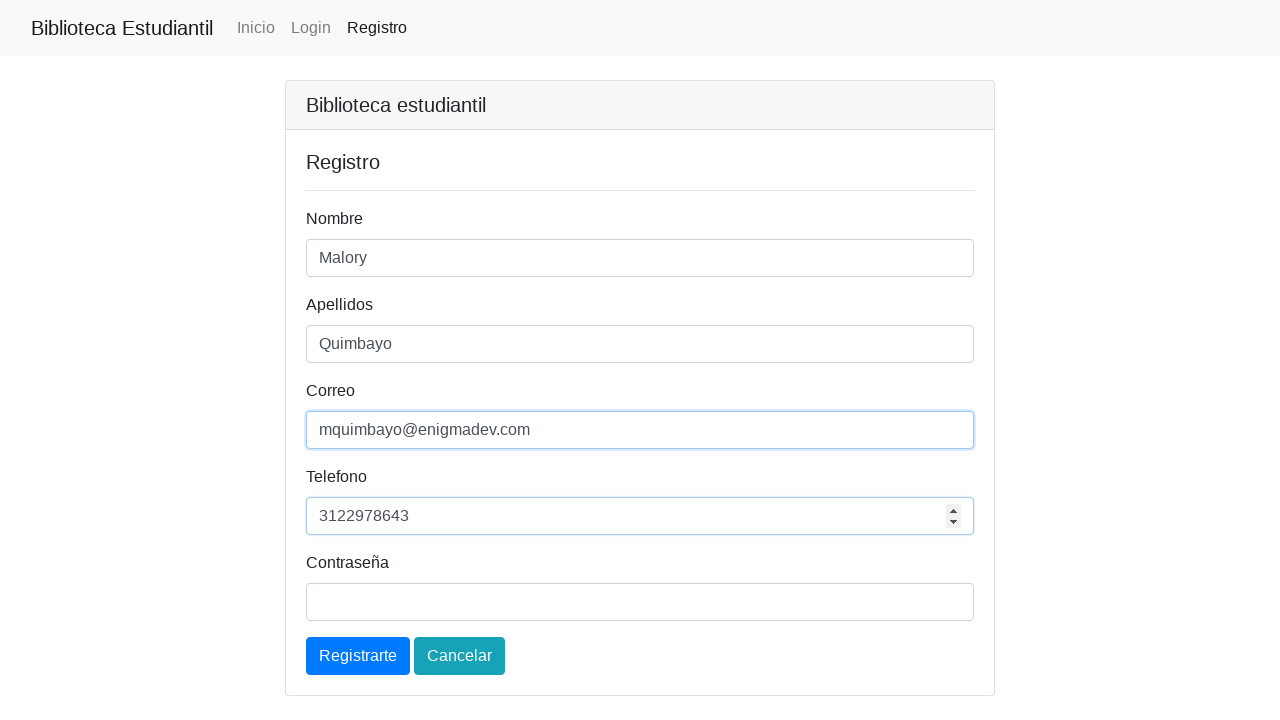

Filled 'password' field with 'Ma123@' on #password
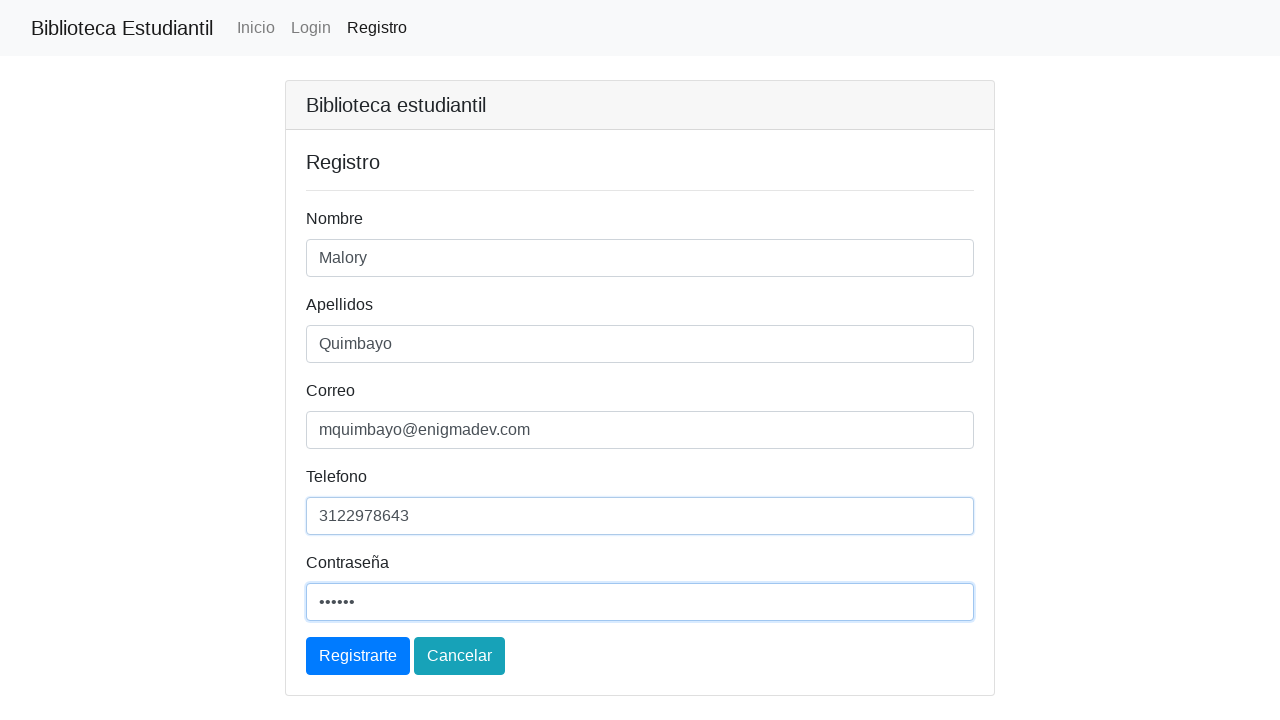

Clicked 'Registrarte' button to submit registration form at (358, 656) on text=Registrarte
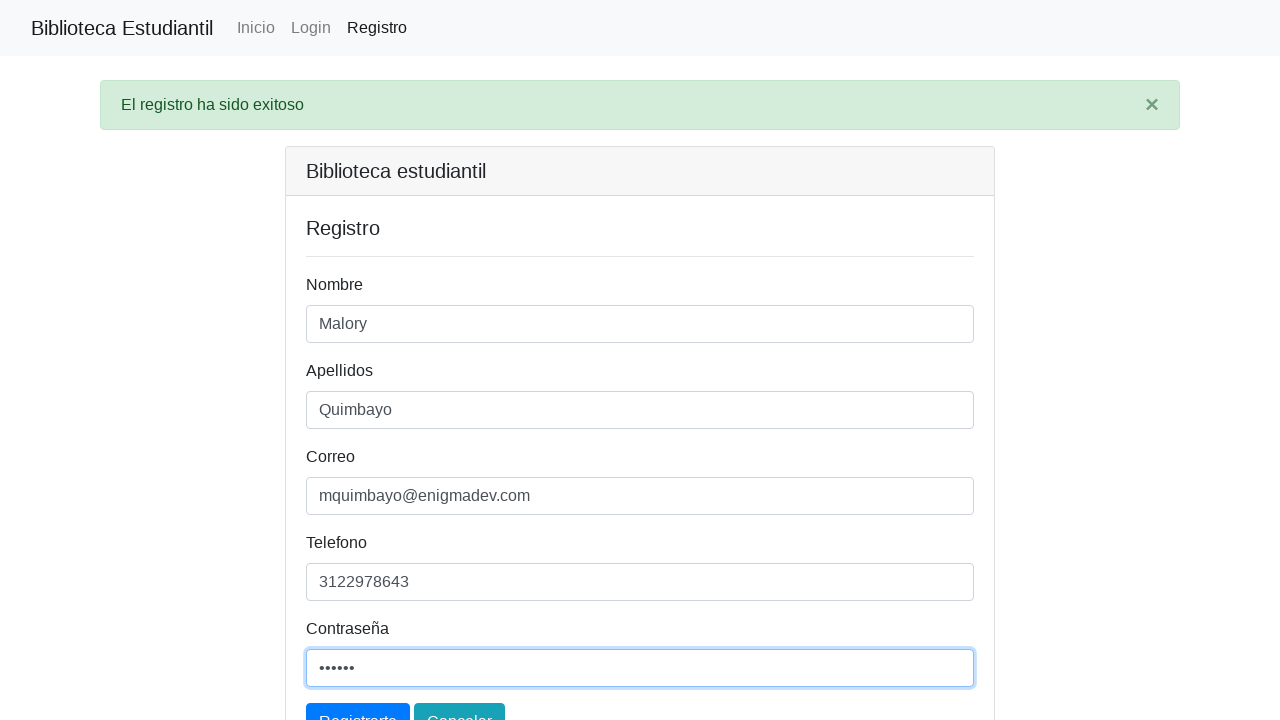

Registration confirmation message appeared
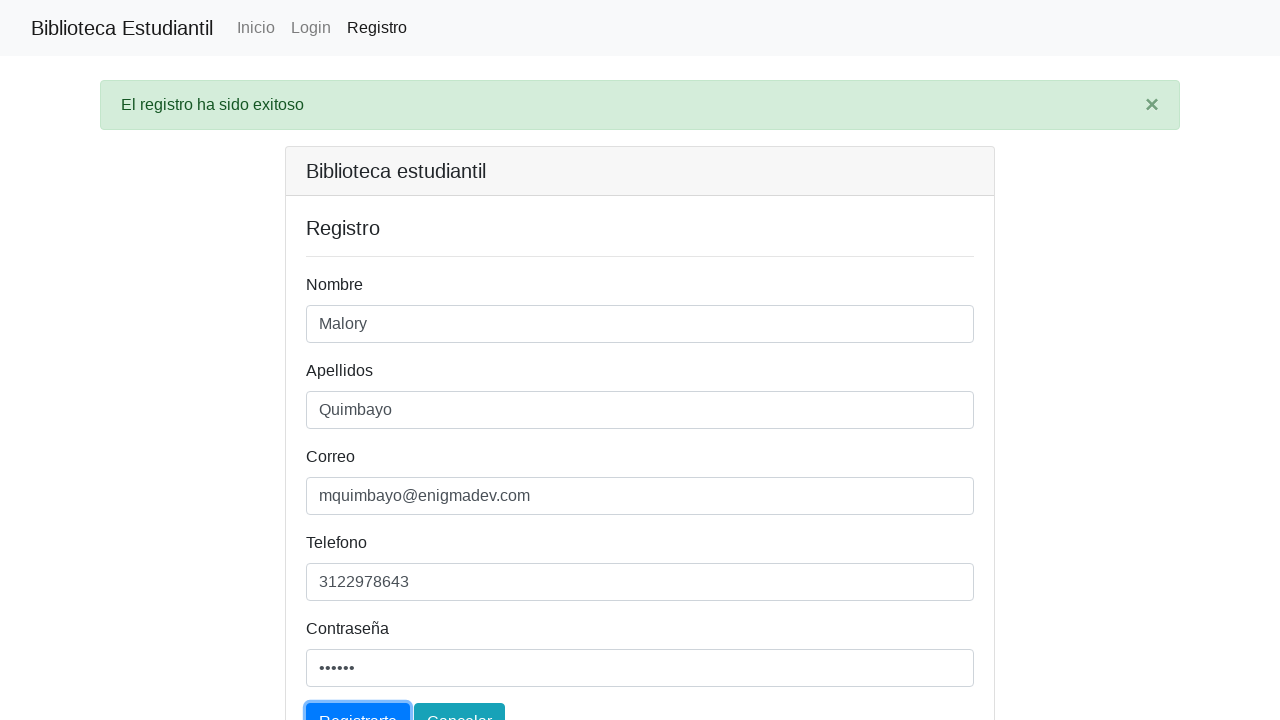

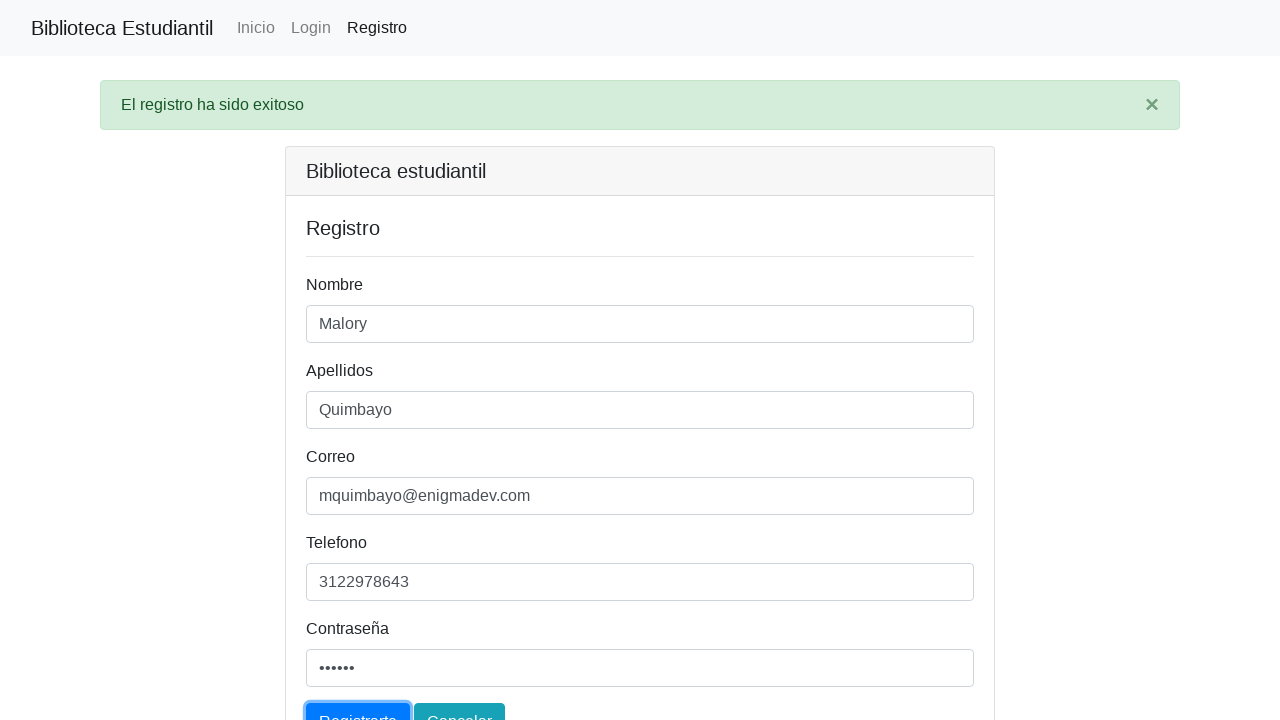